Tests form validation with a badly formatted email address, expecting a "Wrong format" error message

Starting URL: https://mint.poap.studio/version-72bms/index-20/customdemoflow05

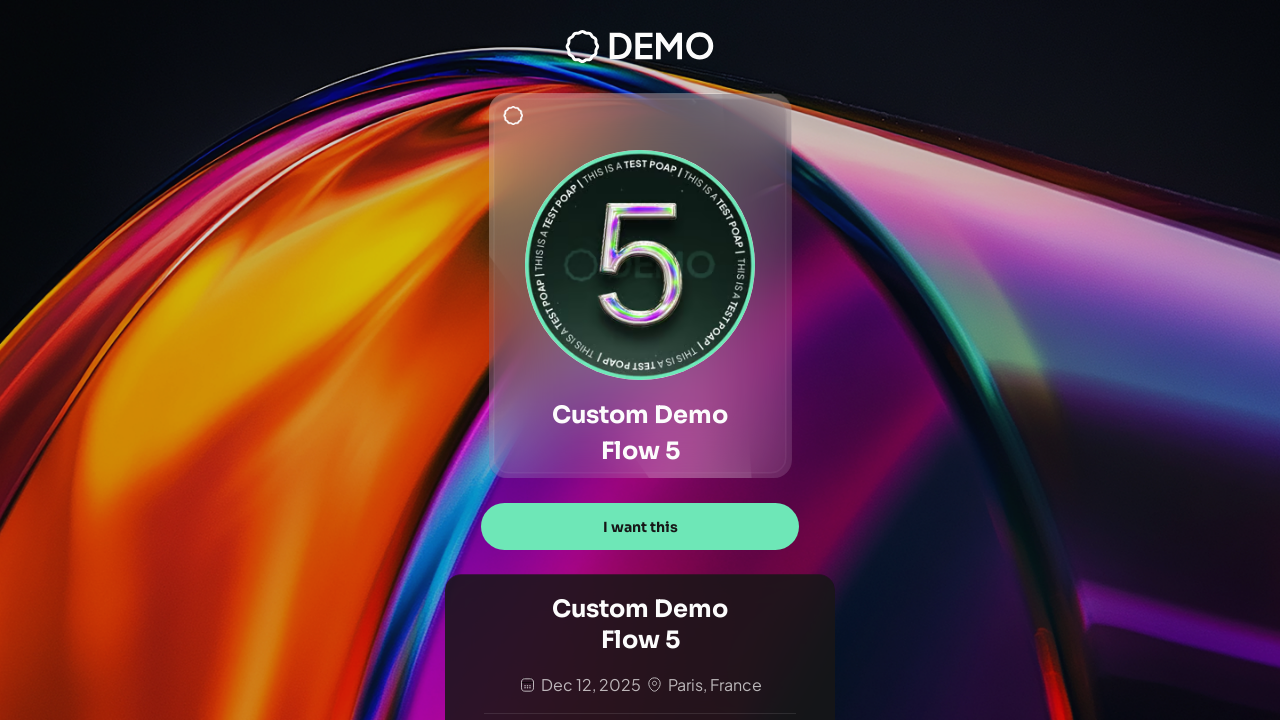

Waited for page to reach networkidle state
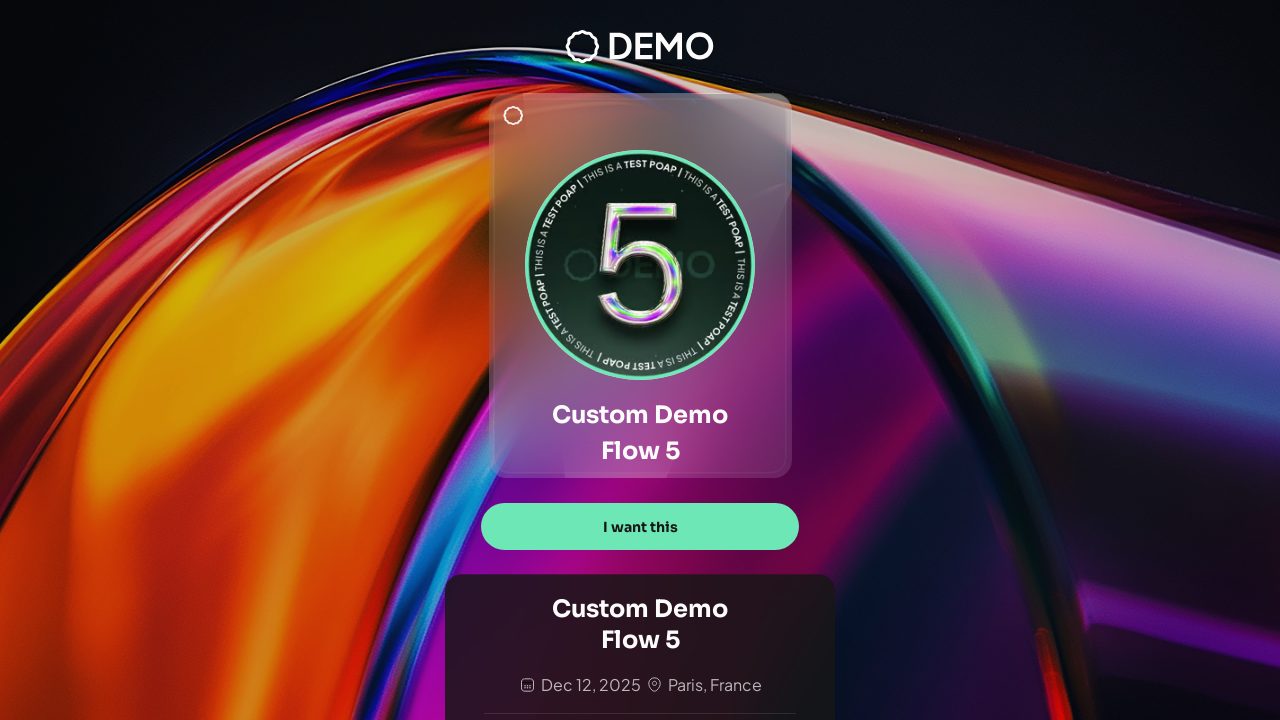

Waited 2 seconds for page to fully load
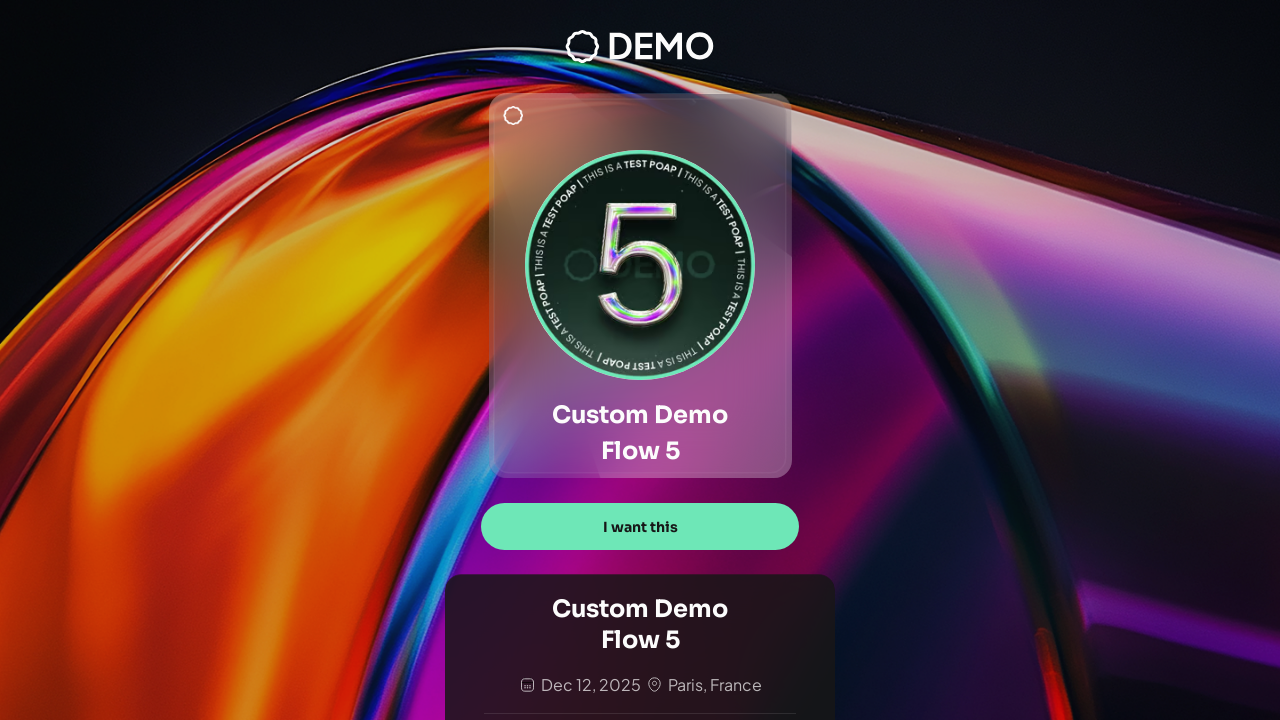

Clicked 'I want this' button at (640, 527) on text="I want this"
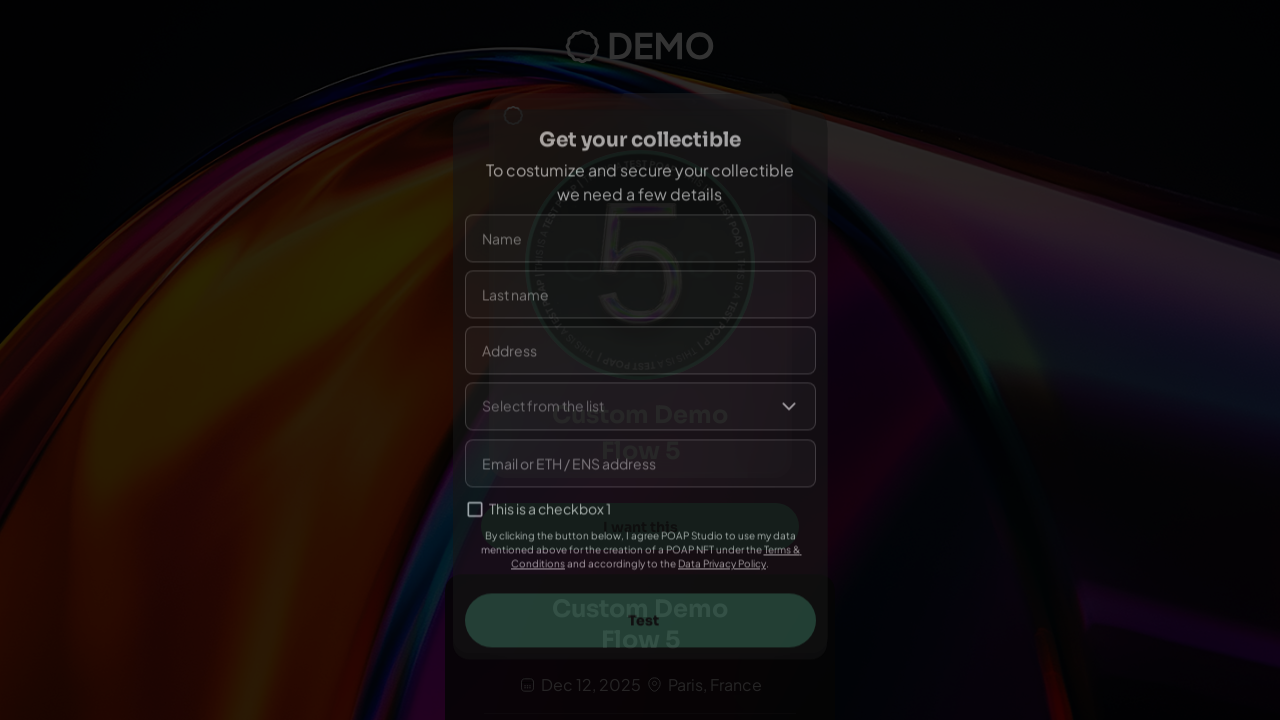

Waited 1.5 seconds after clicking 'I want this' button
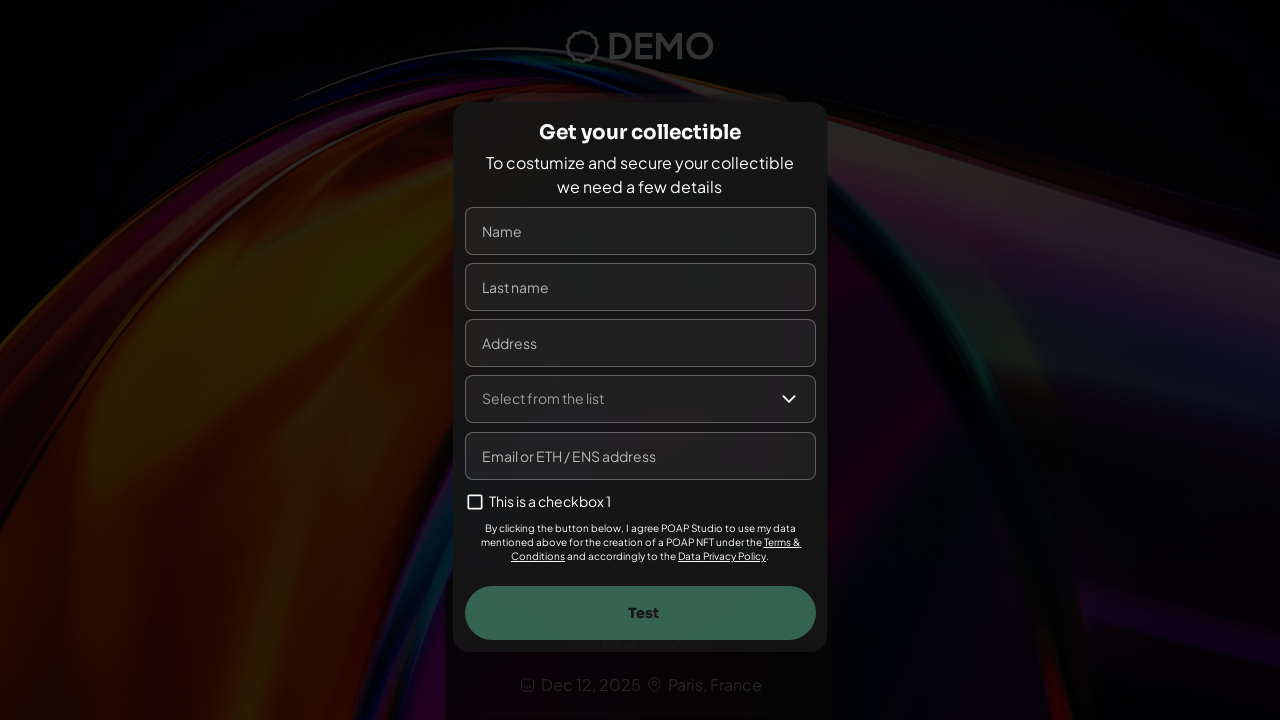

Filled name field with 'Maria Elena' on input[name="name"], input[placeholder*="Name"], input[placeholder*="name"]
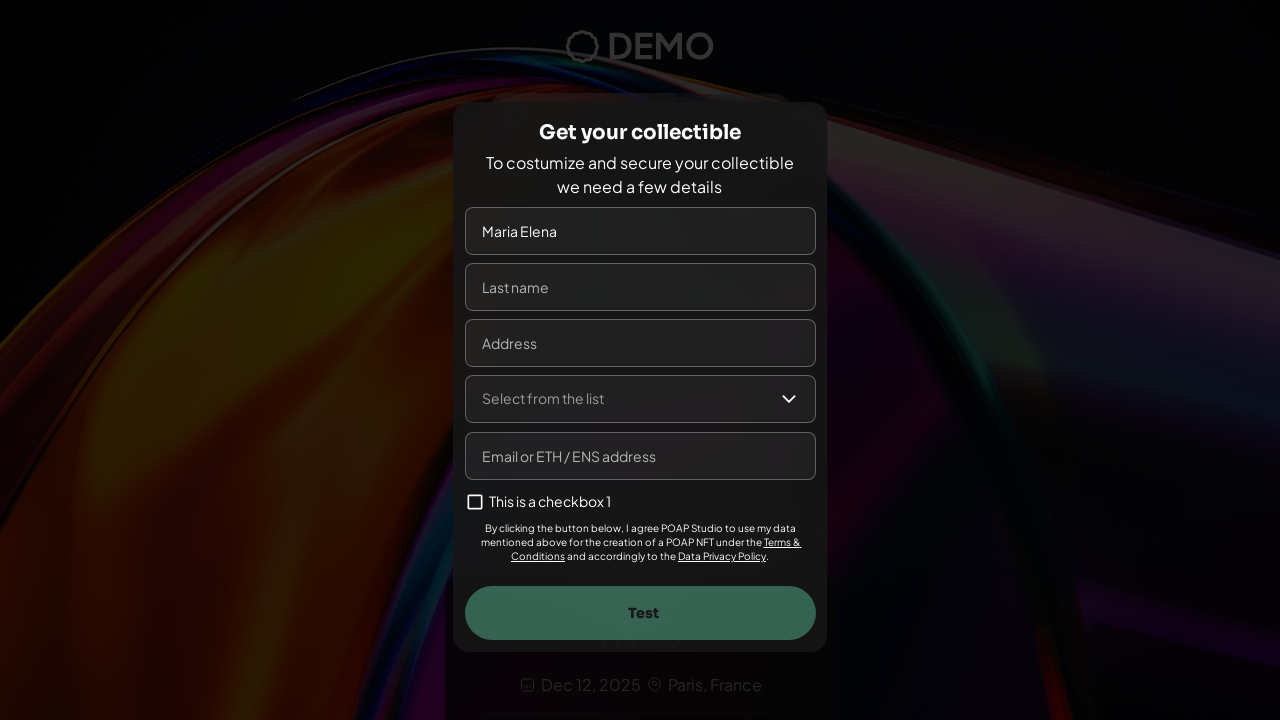

Filled last name field with 'González' on input[name="lastname"], input[name="lastName"], input[placeholder*="Last"], inpu
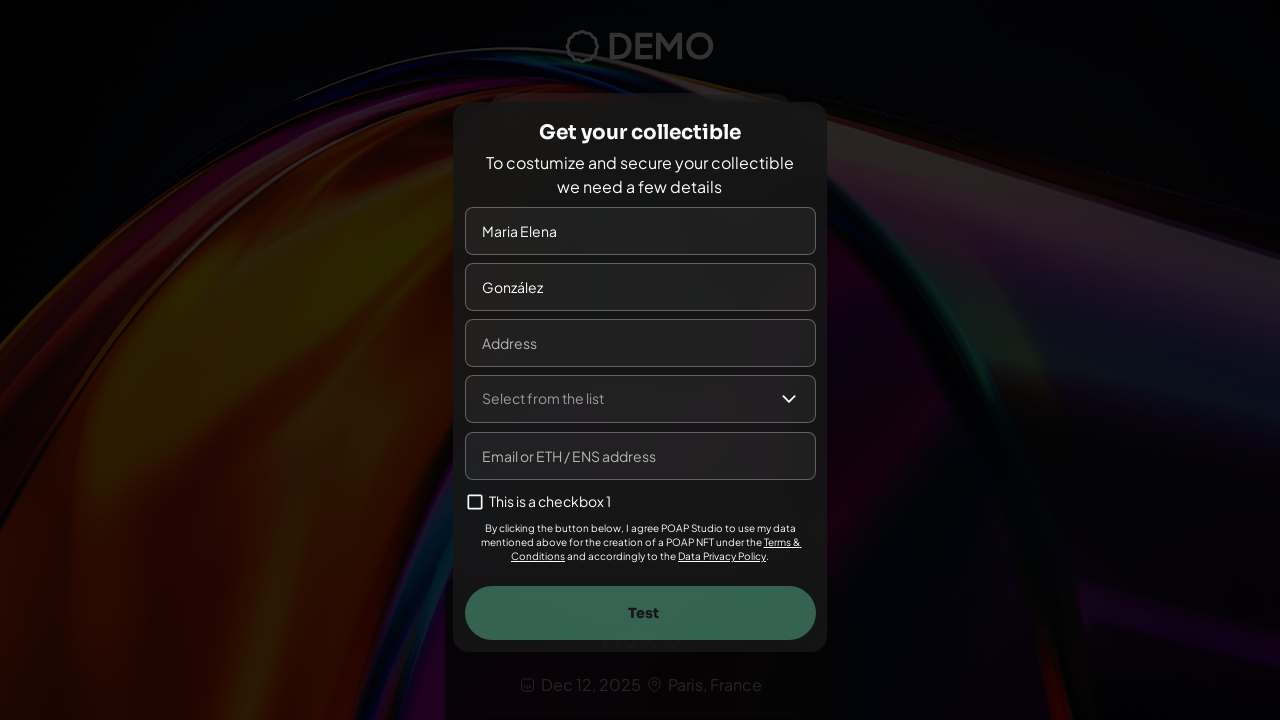

Filled address field with '456 Oak Avenue' on input[name="address"], input[placeholder*="Address"], input[placeholder*="addres
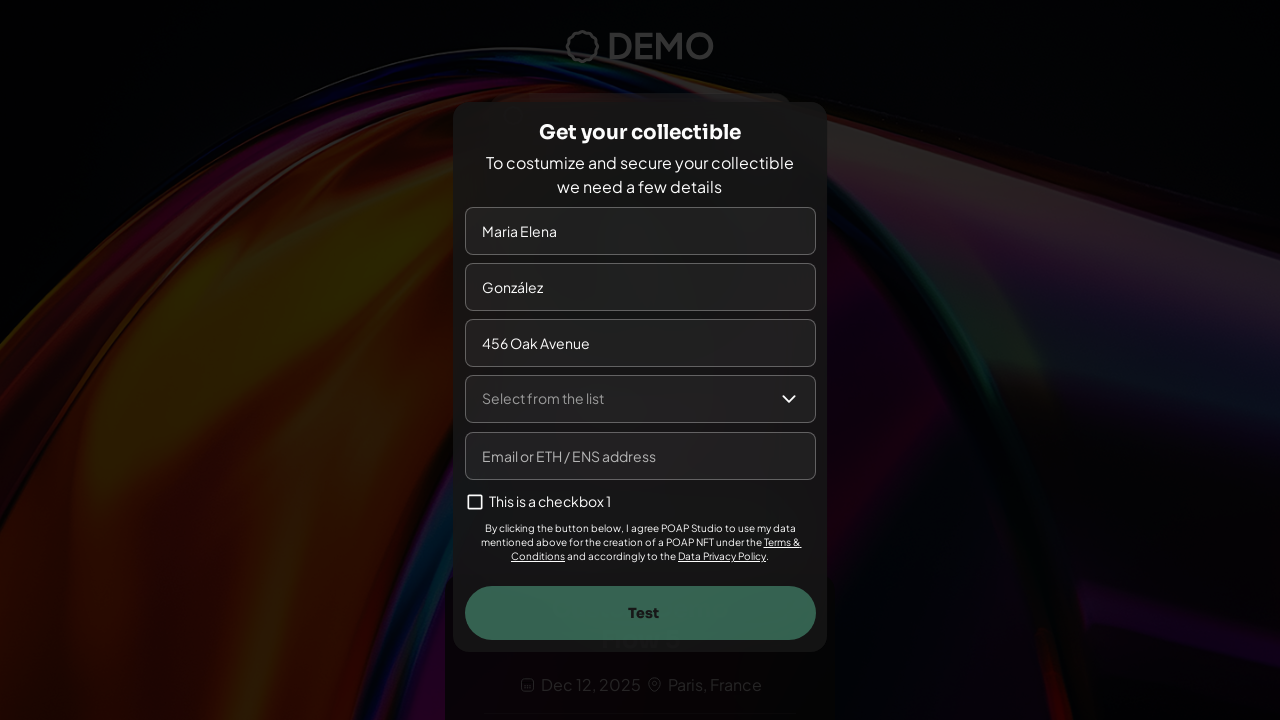

Clicked 'Select from the list' dropdown at (542, 398) on text="Select from the list"
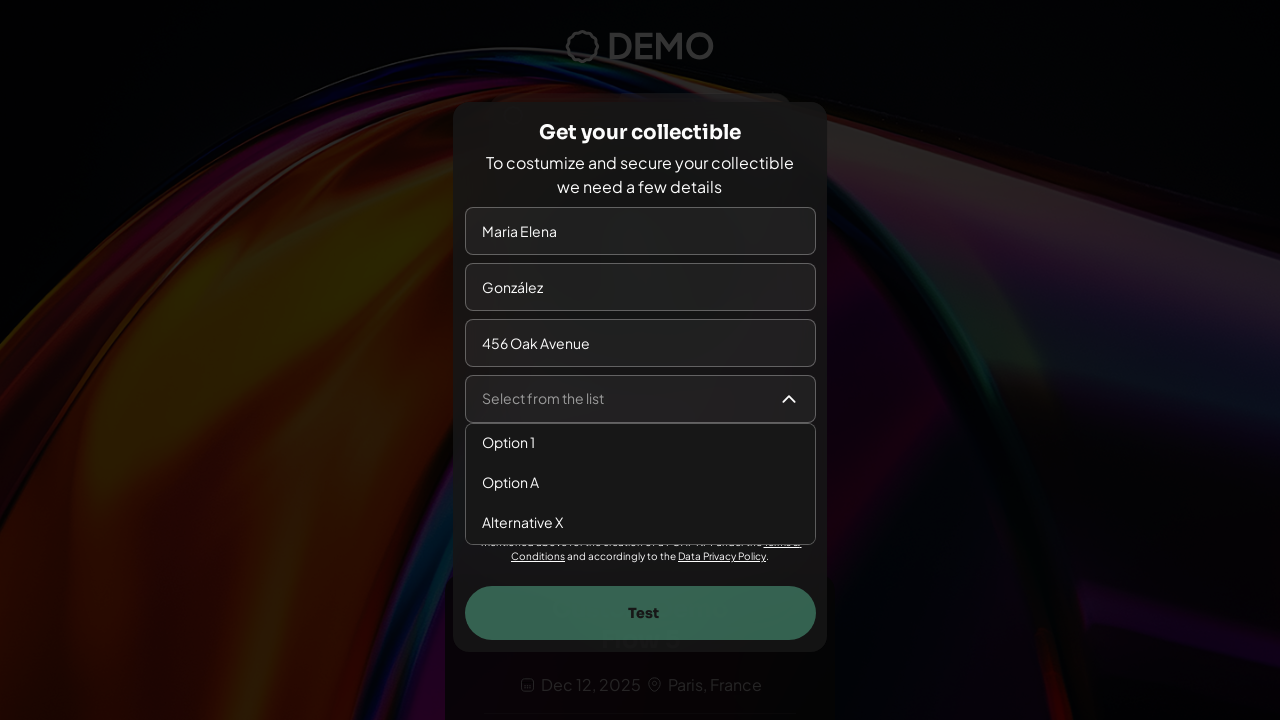

Waited 0.8 seconds for dropdown to open
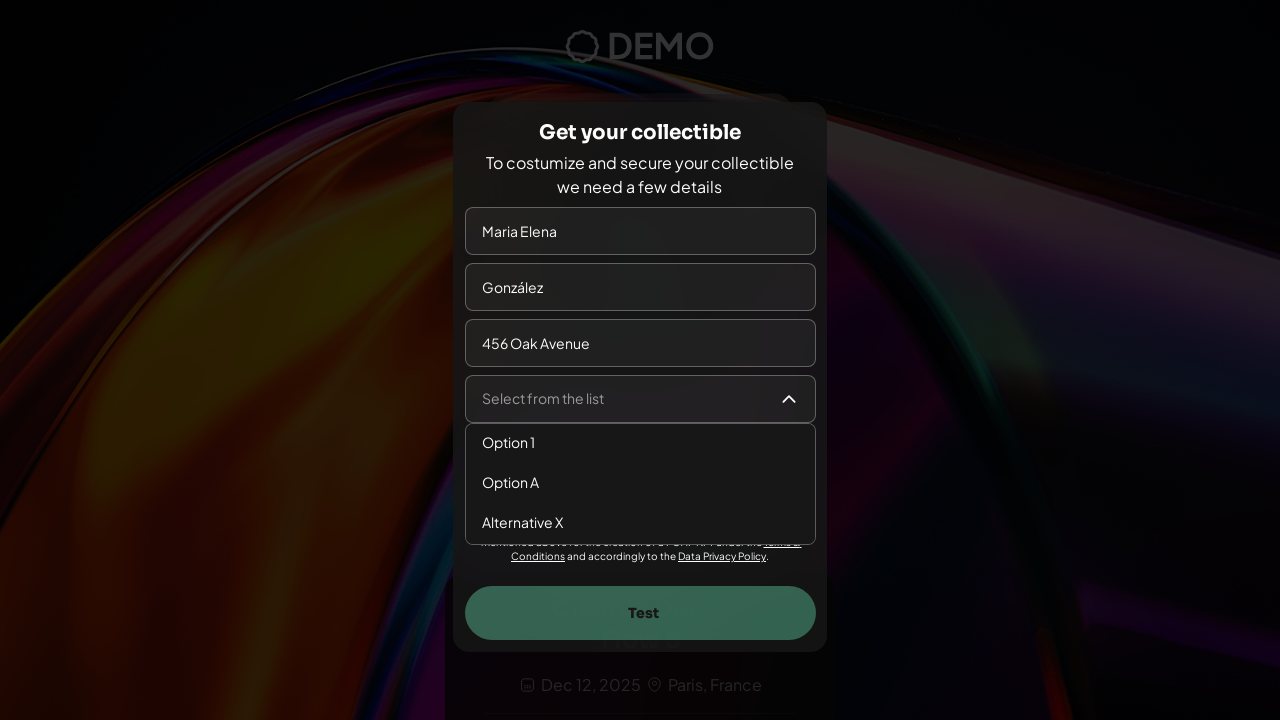

Selected 'Option 1' from dropdown at (508, 442) on text="Option 1"
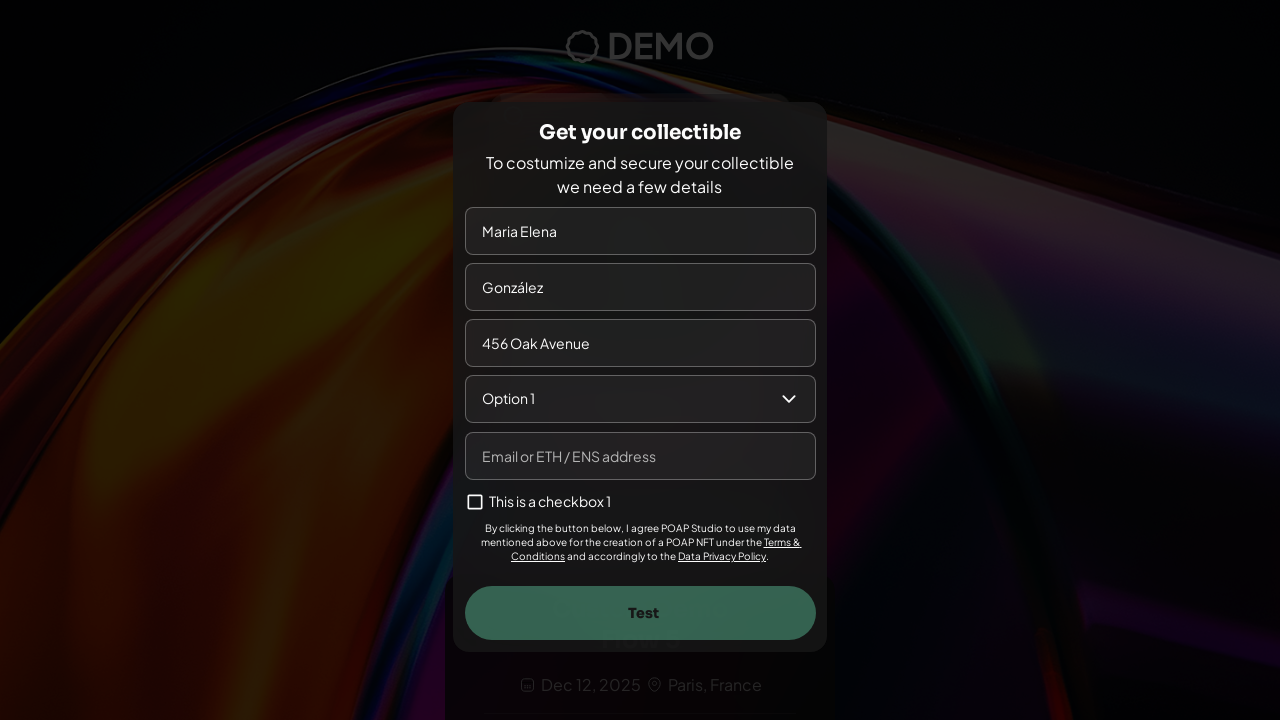

Waited 0.5 seconds after selecting option
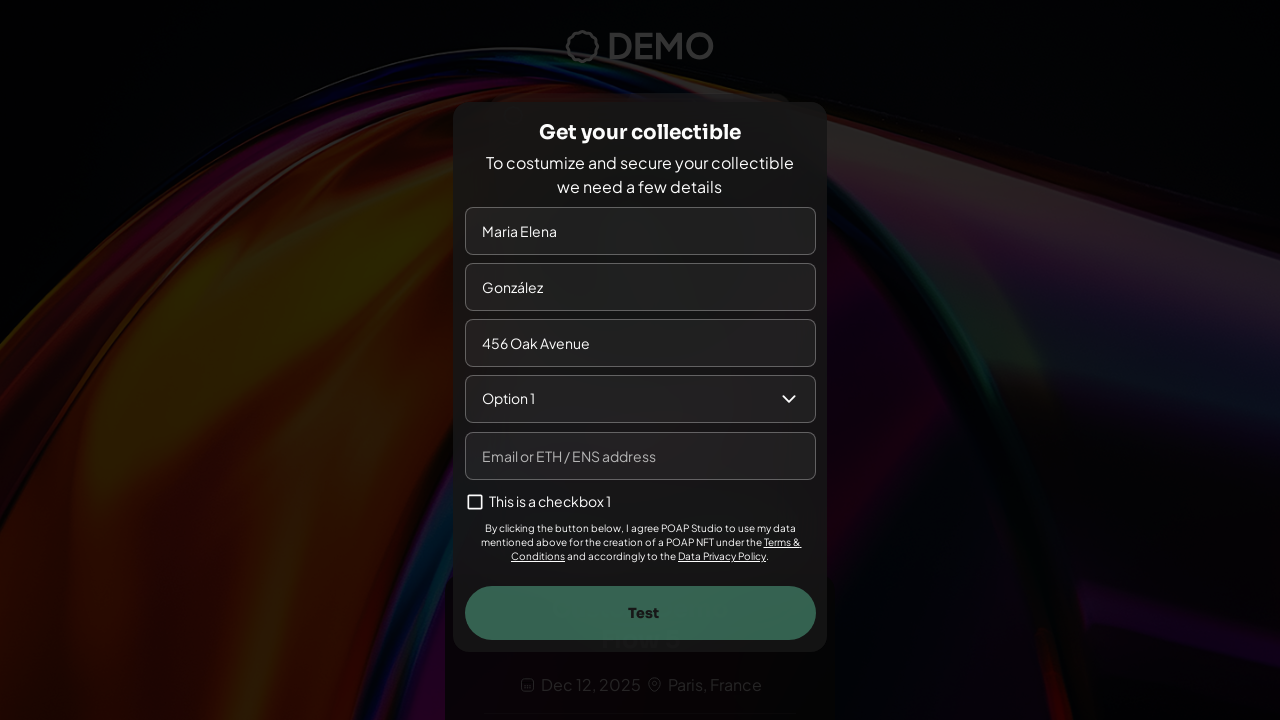

Filled email field with badly formatted email 'notanemail' on input[name="email"], input[type="email"], input[placeholder*="Email"], input[pla
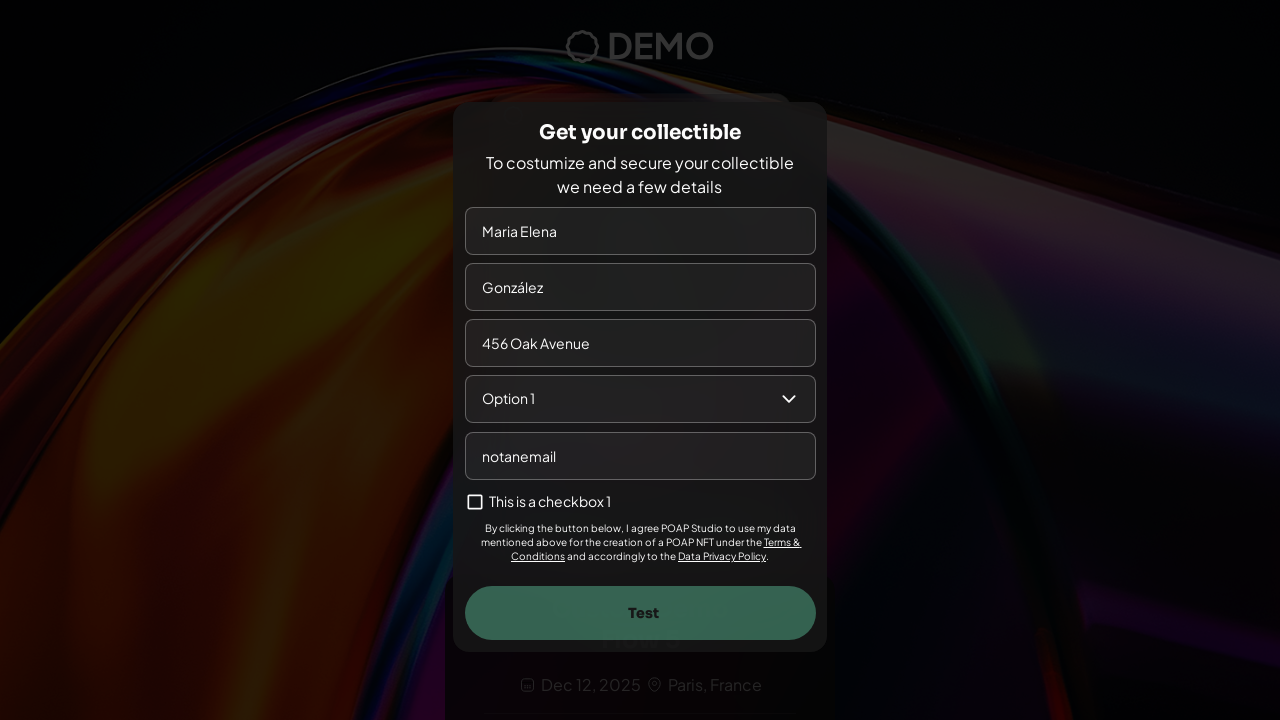

Waited 0.5 seconds after entering email
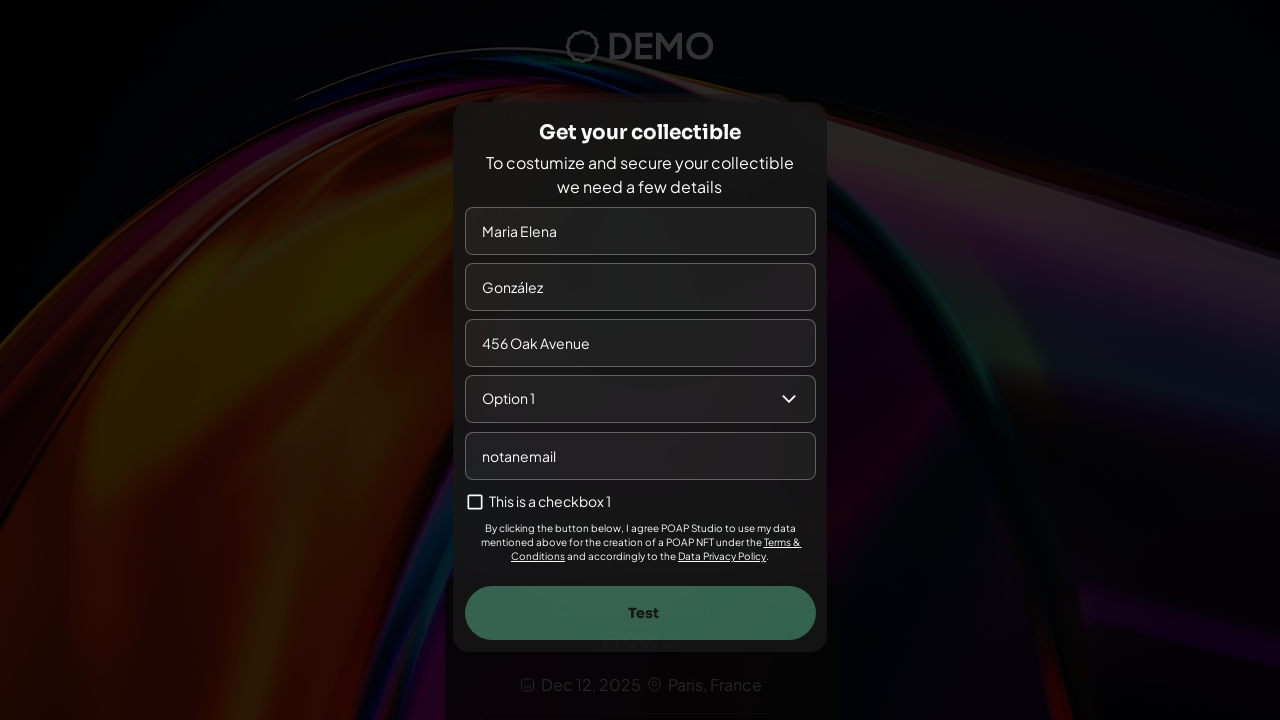

Test button became visible
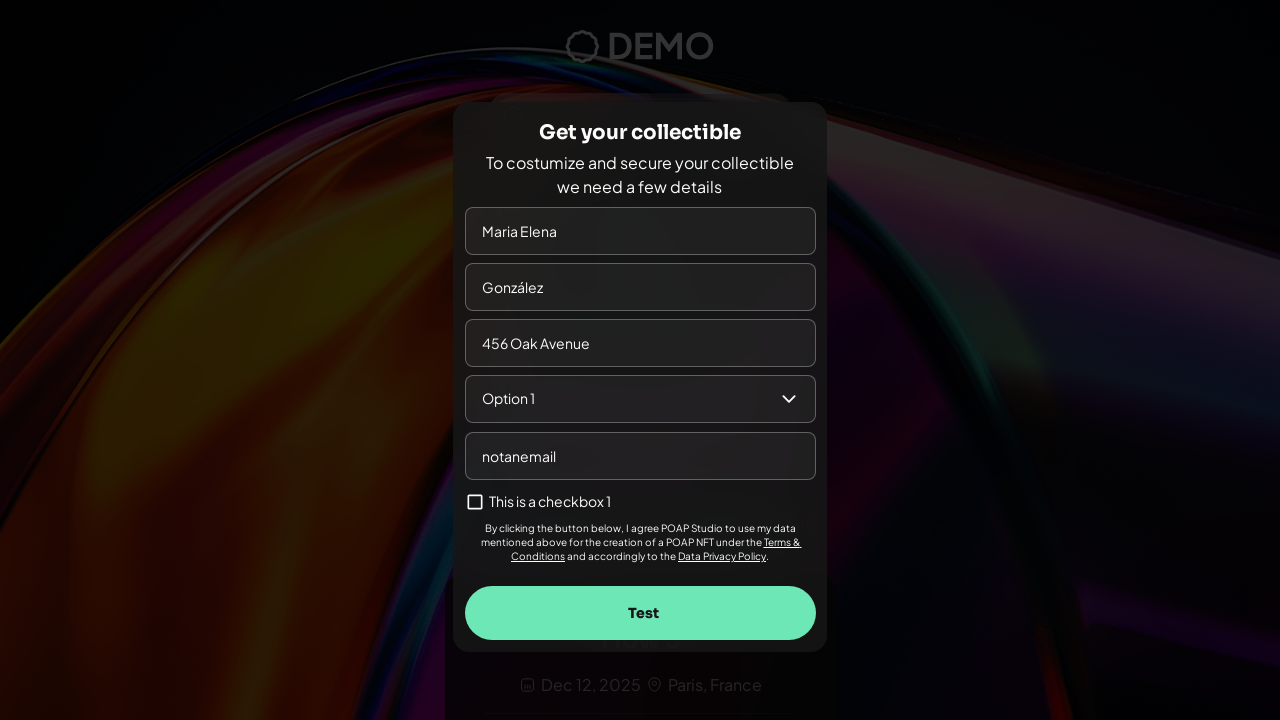

Waited 0.5 seconds before clicking Test button
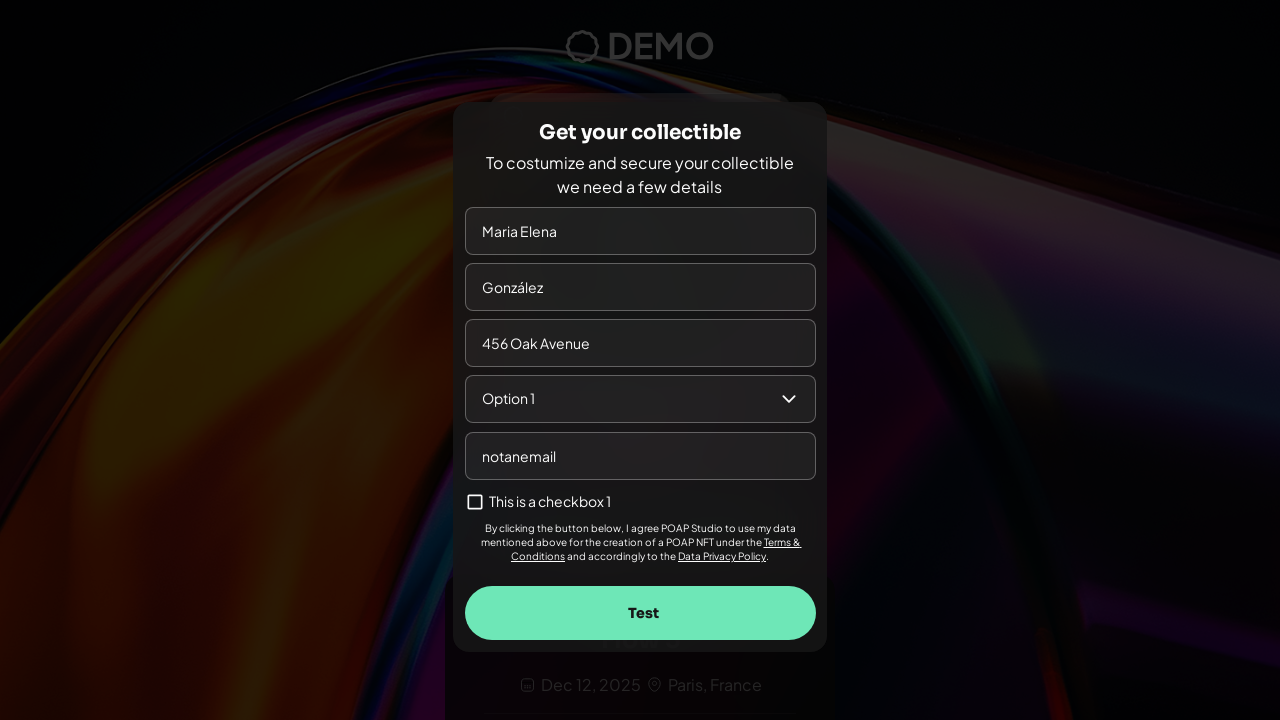

Clicked Test button to submit form with bad email format at (643, 613) on text="Test"
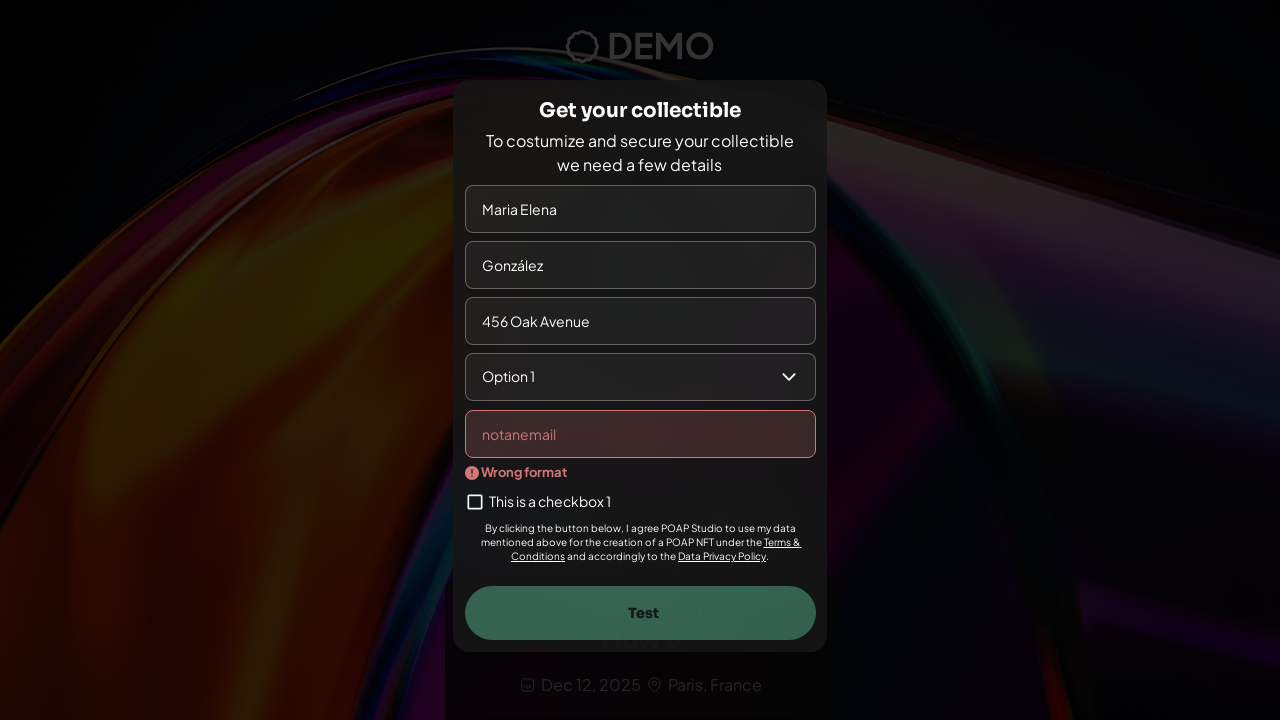

Waited 5 seconds for error message to appear
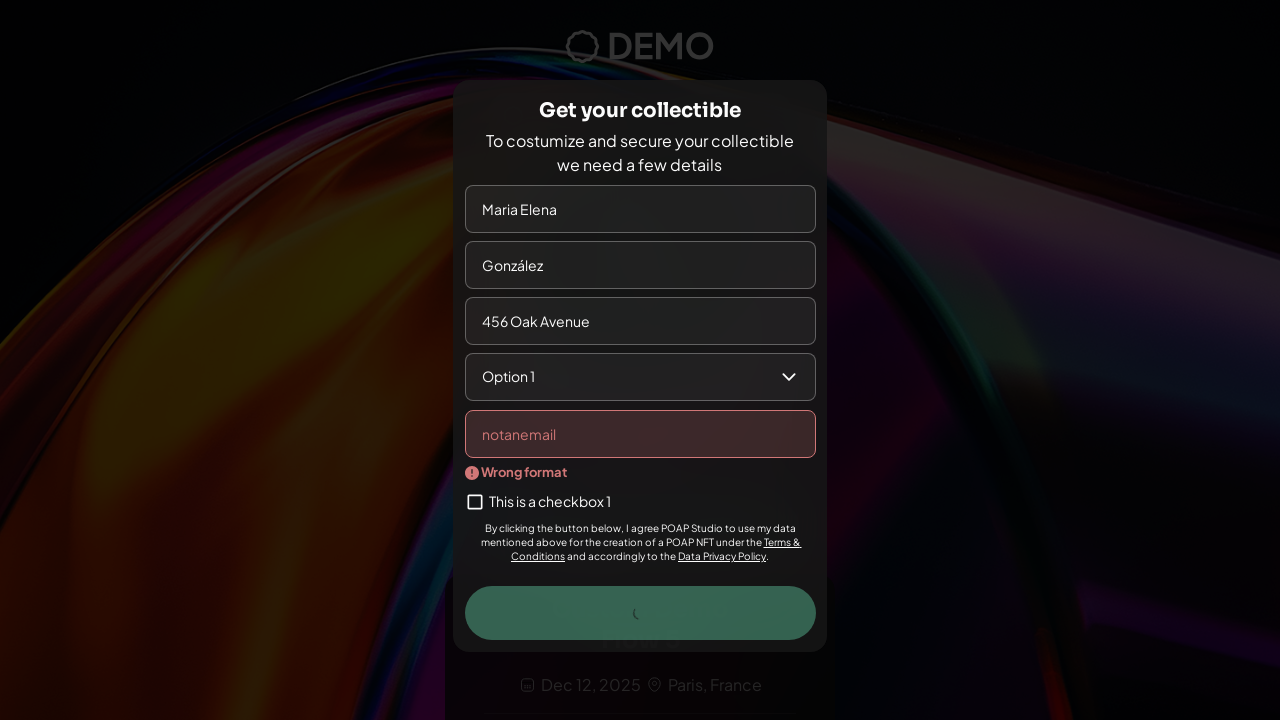

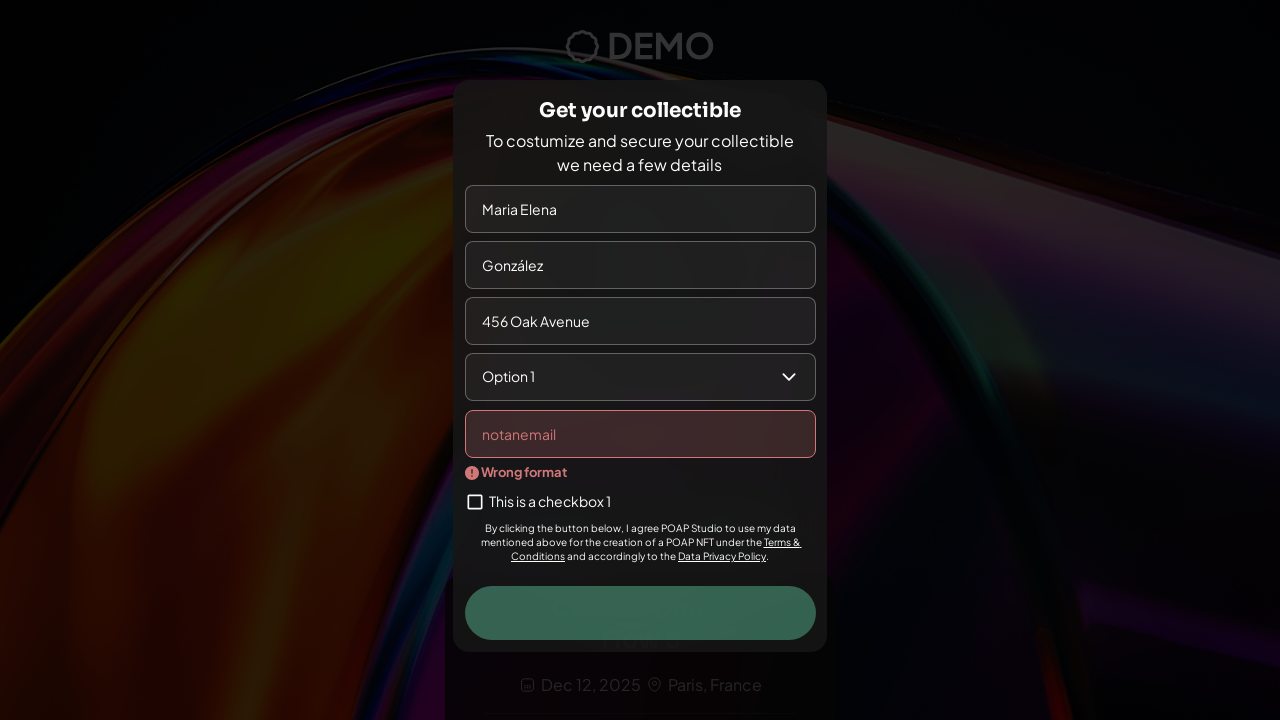